Fills the name input field with a test value

Starting URL: https://testautomationpractice.blogspot.com/

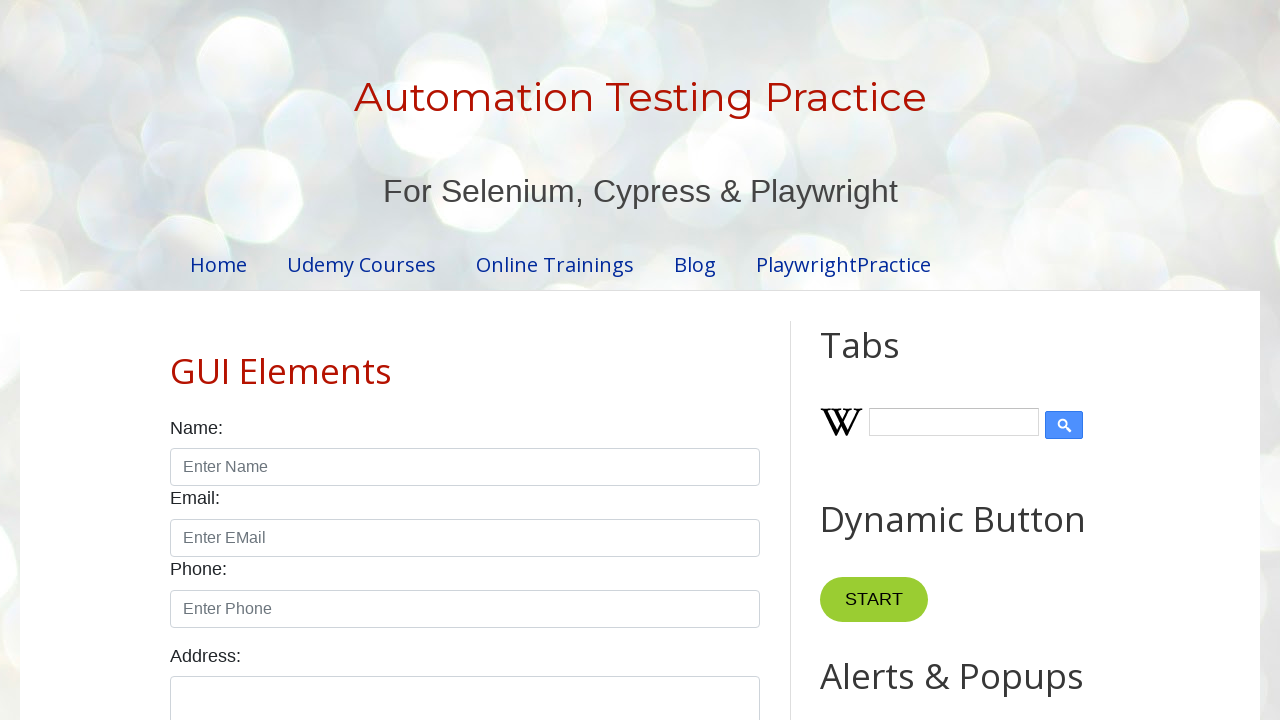

Filled name input field with 'Aswin' on #name
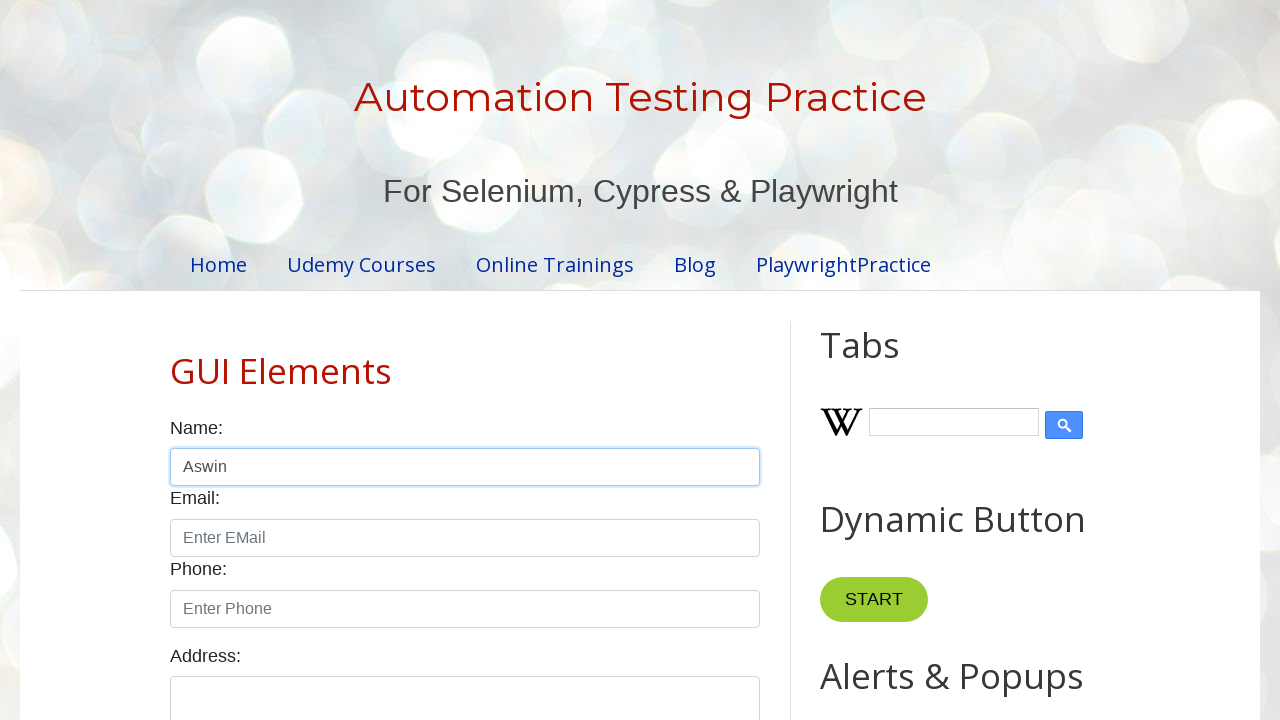

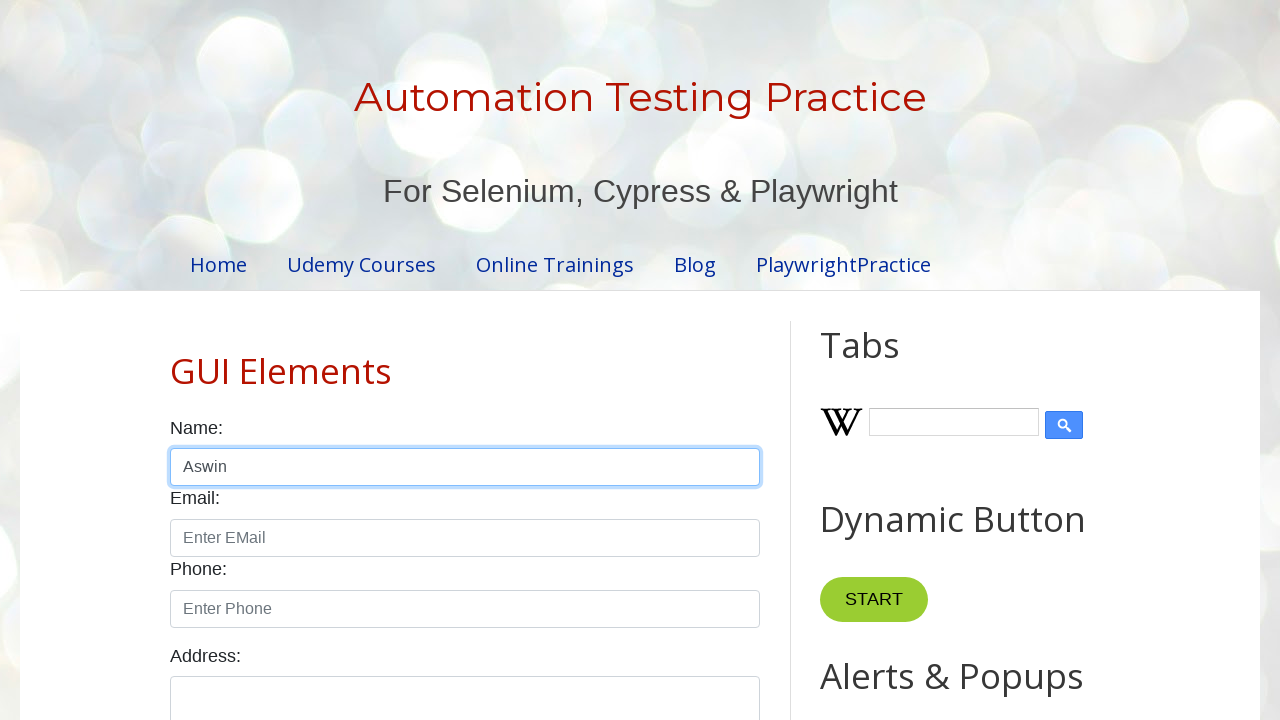